Simulates mobile device with geolocation and clicks on the "Show My Location" button on OpenStreetMap

Starting URL: https://www.openstreetmap.org/

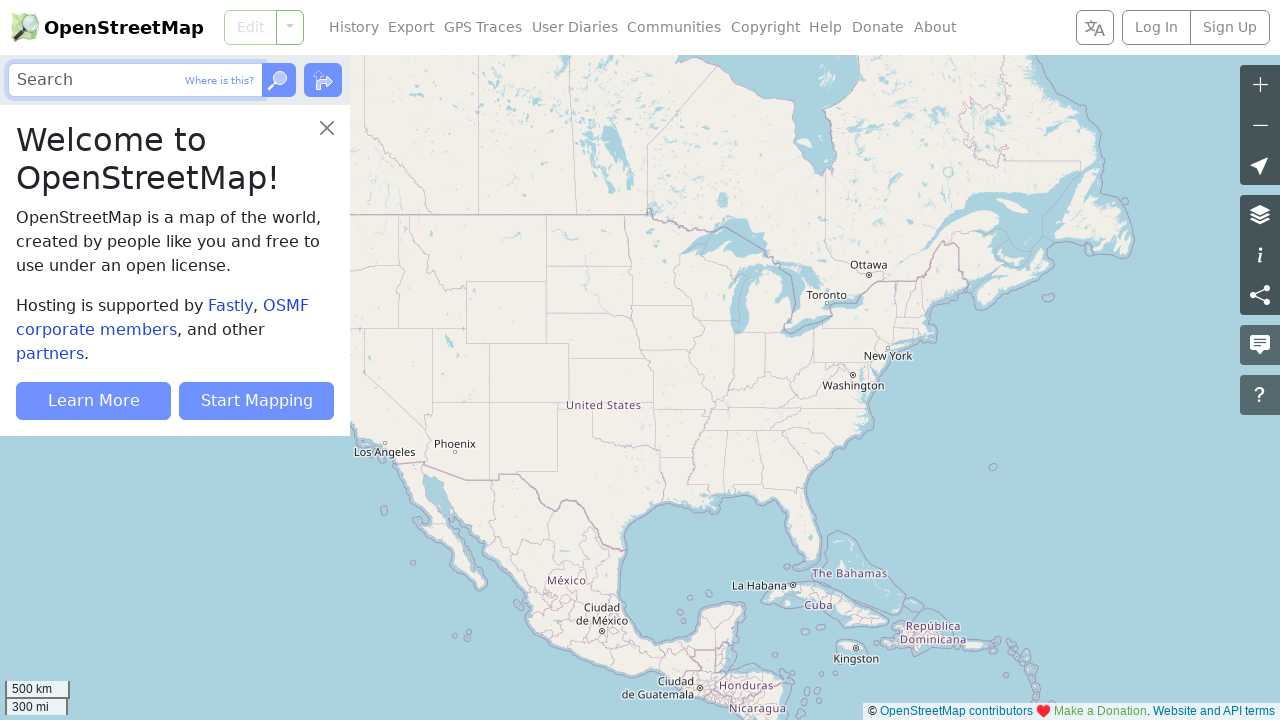

Clicked 'Show My Location' button on OpenStreetMap at (1260, 165) on a[data-bs-original-title="Show My Location"]
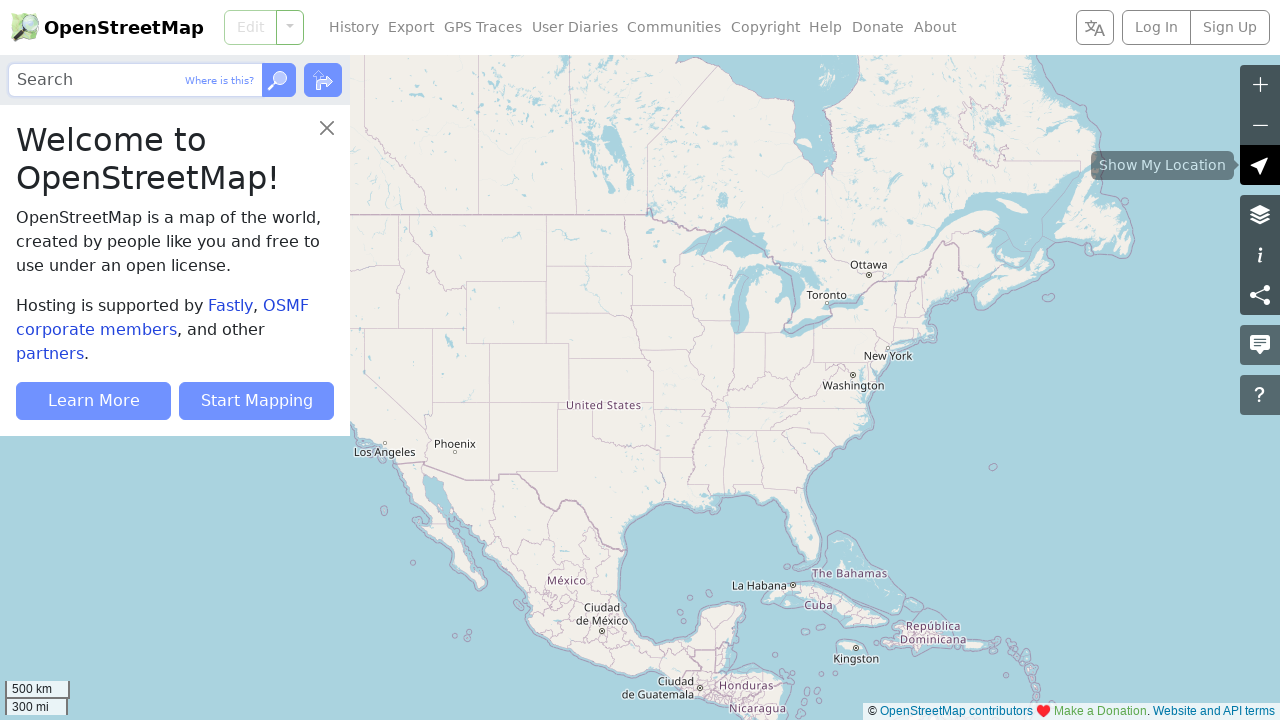

Waited 2 seconds for location to be displayed on map
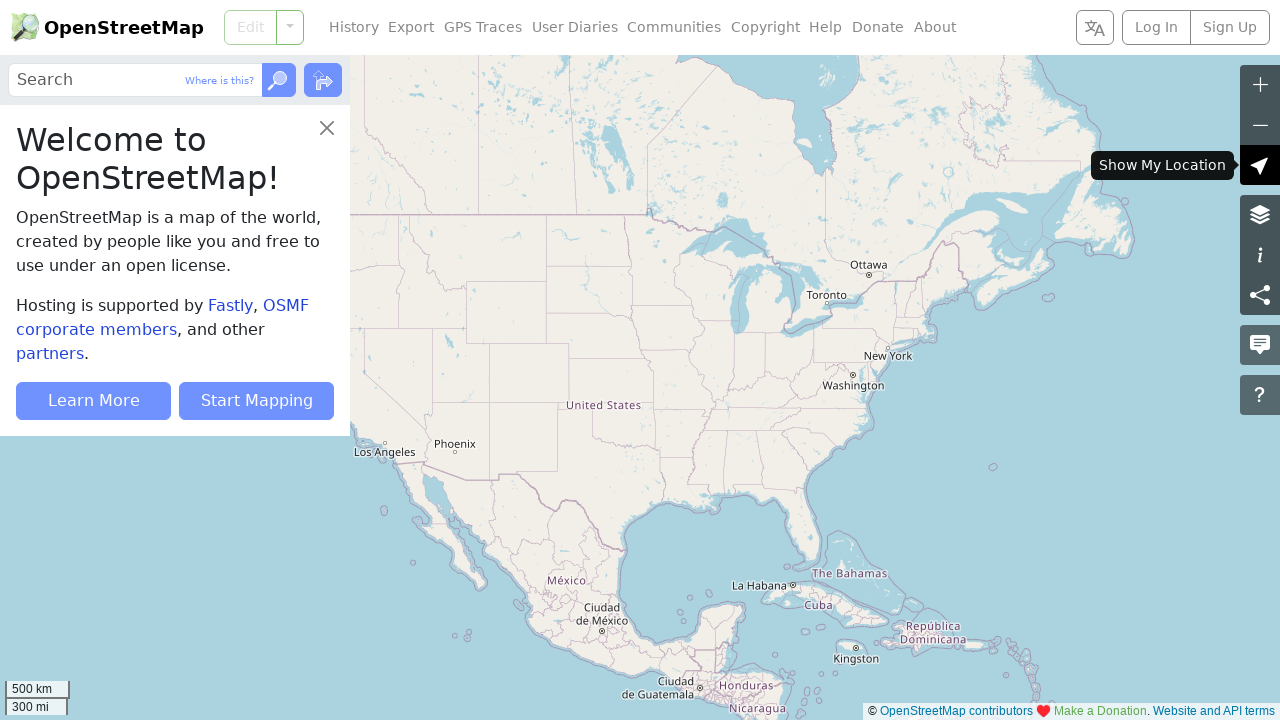

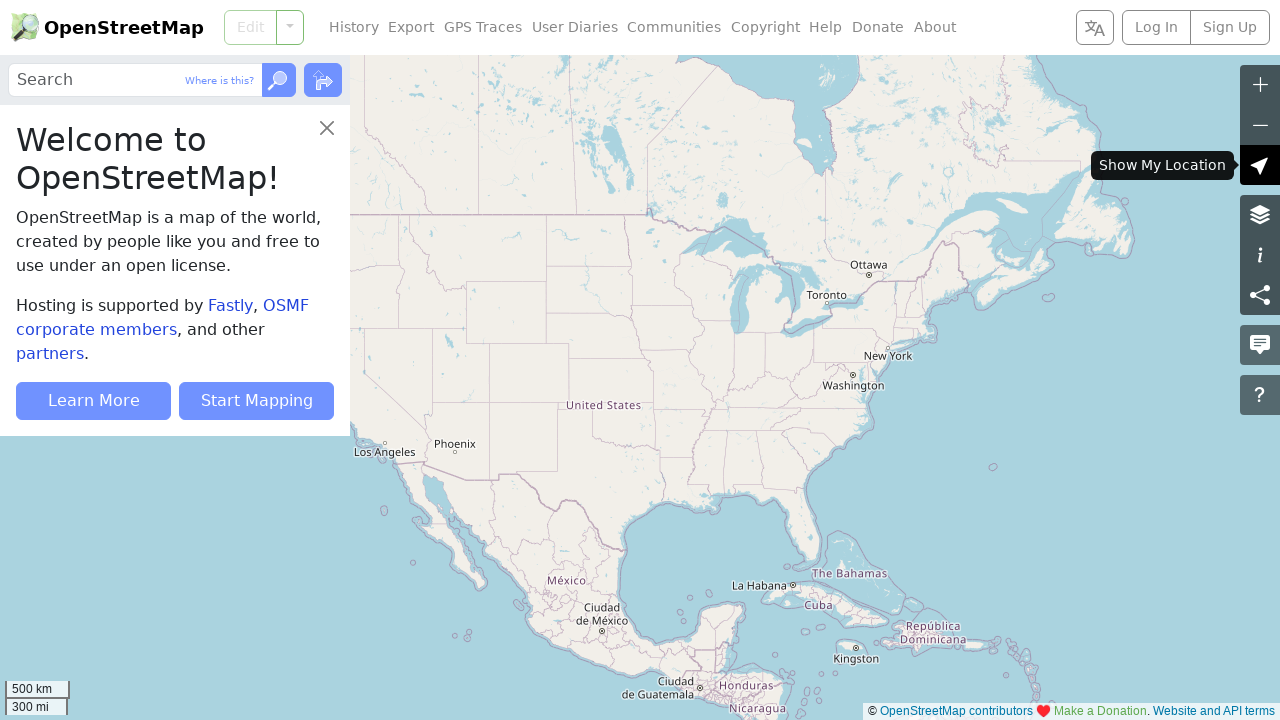